Tests login with locked out user credentials and verifies error message

Starting URL: https://www.saucedemo.com/

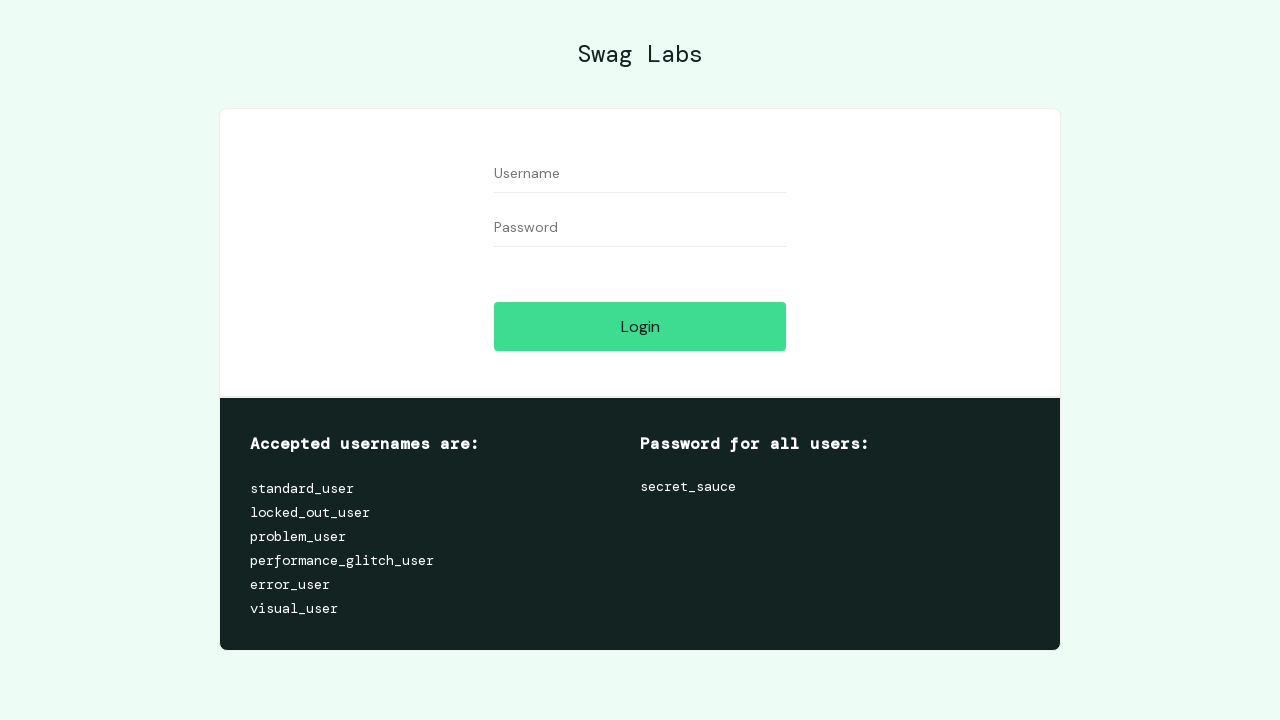

Filled username field with 'locked_out_user' on #user-name
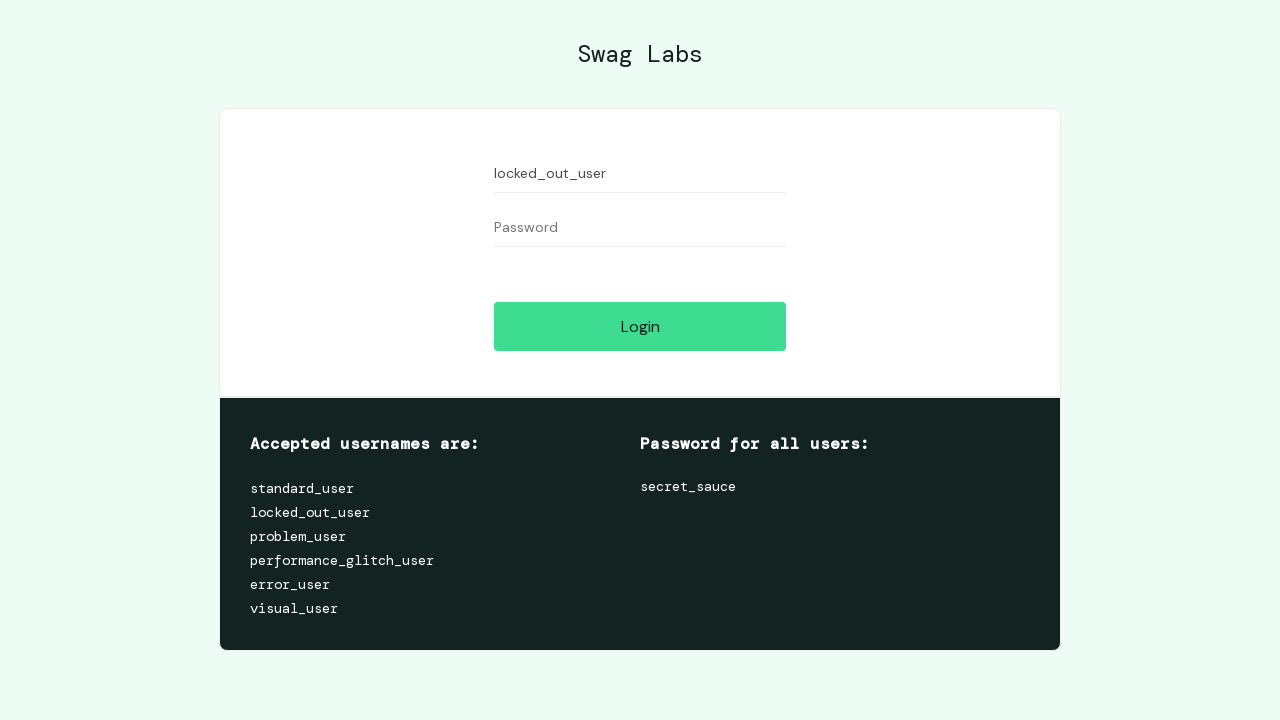

Filled password field with 'secret_sauce' on #password
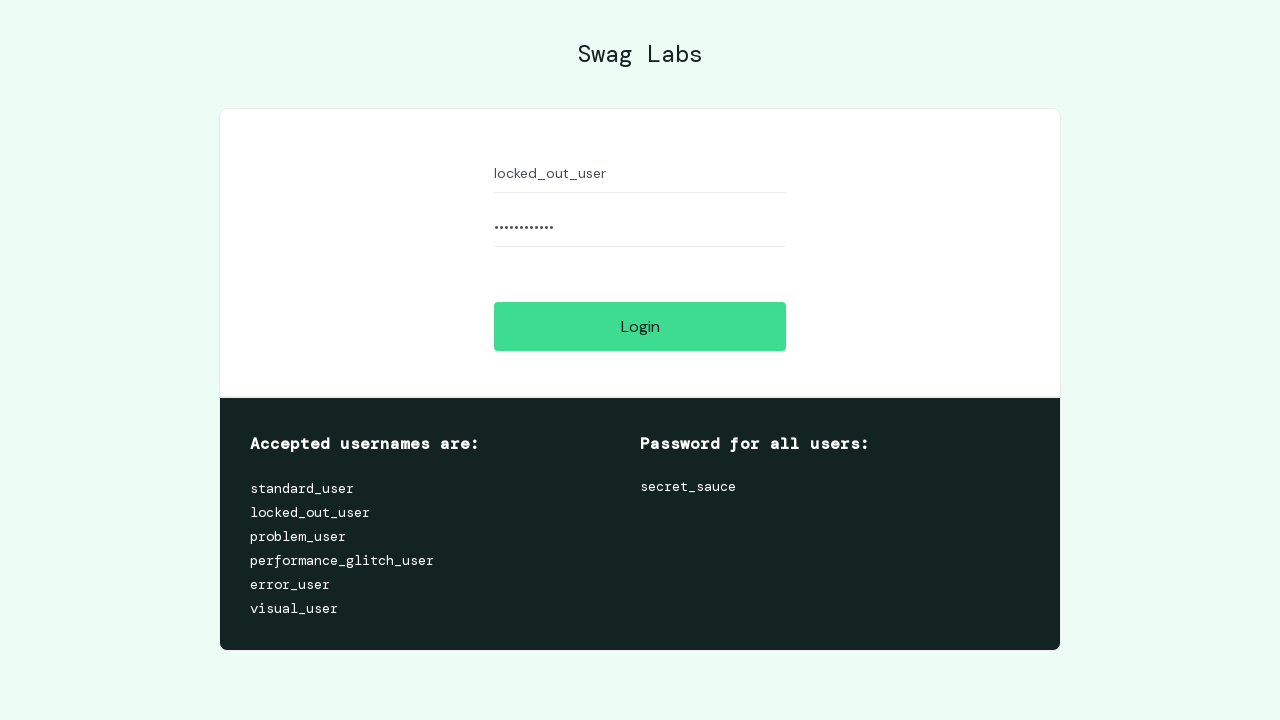

Clicked login button at (640, 326) on #login-button
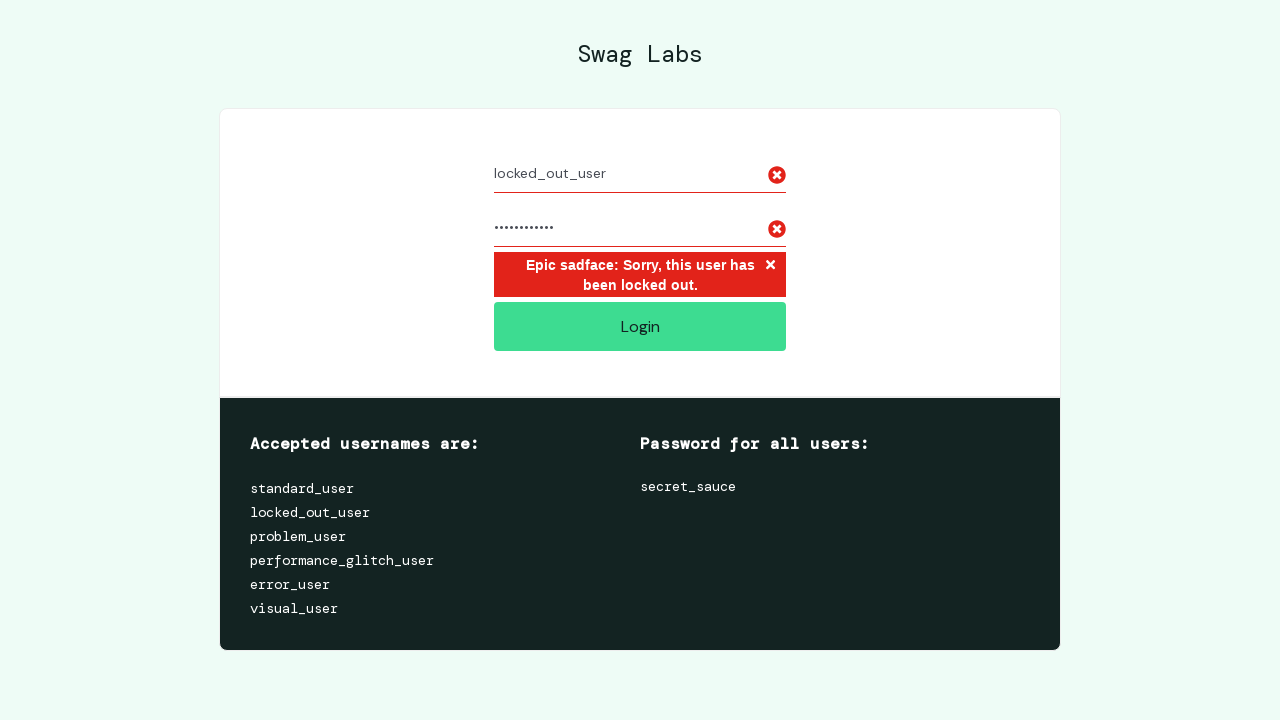

Error message appeared - user account is locked
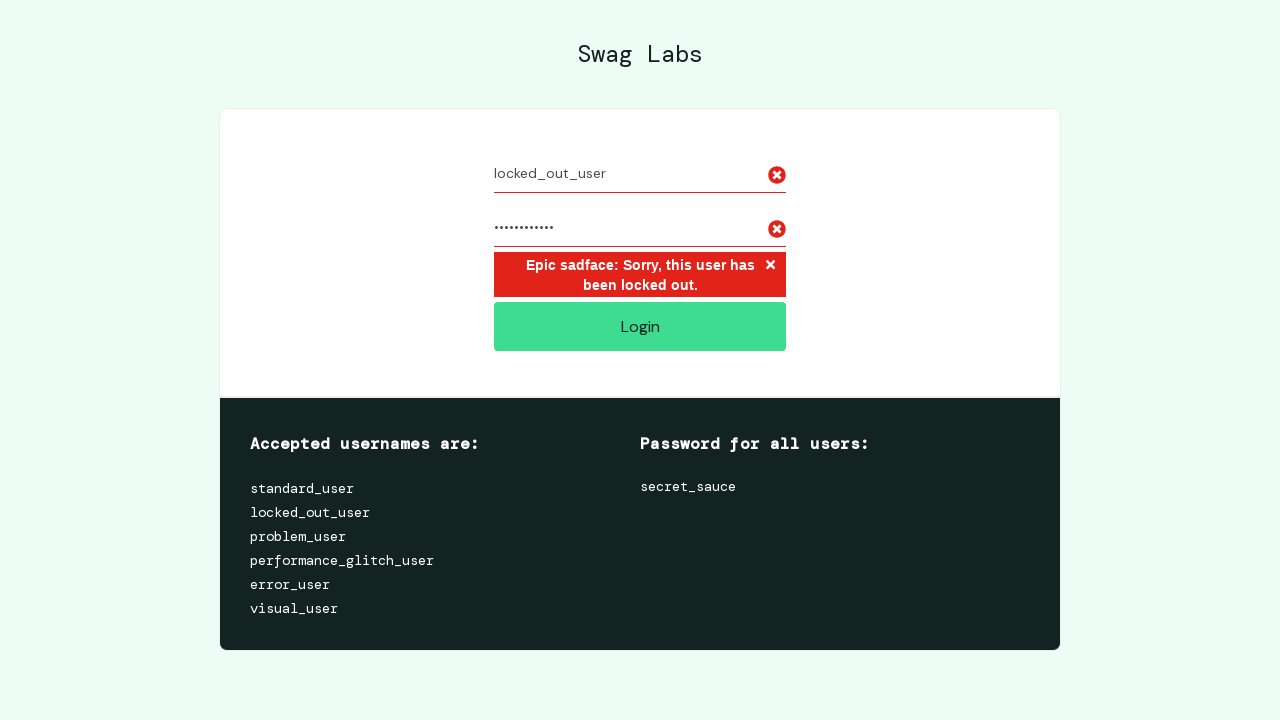

Clicked error message close button at (770, 266) on xpath=//*[@id="login_button_container"]/div/form/div[3]/h3/button
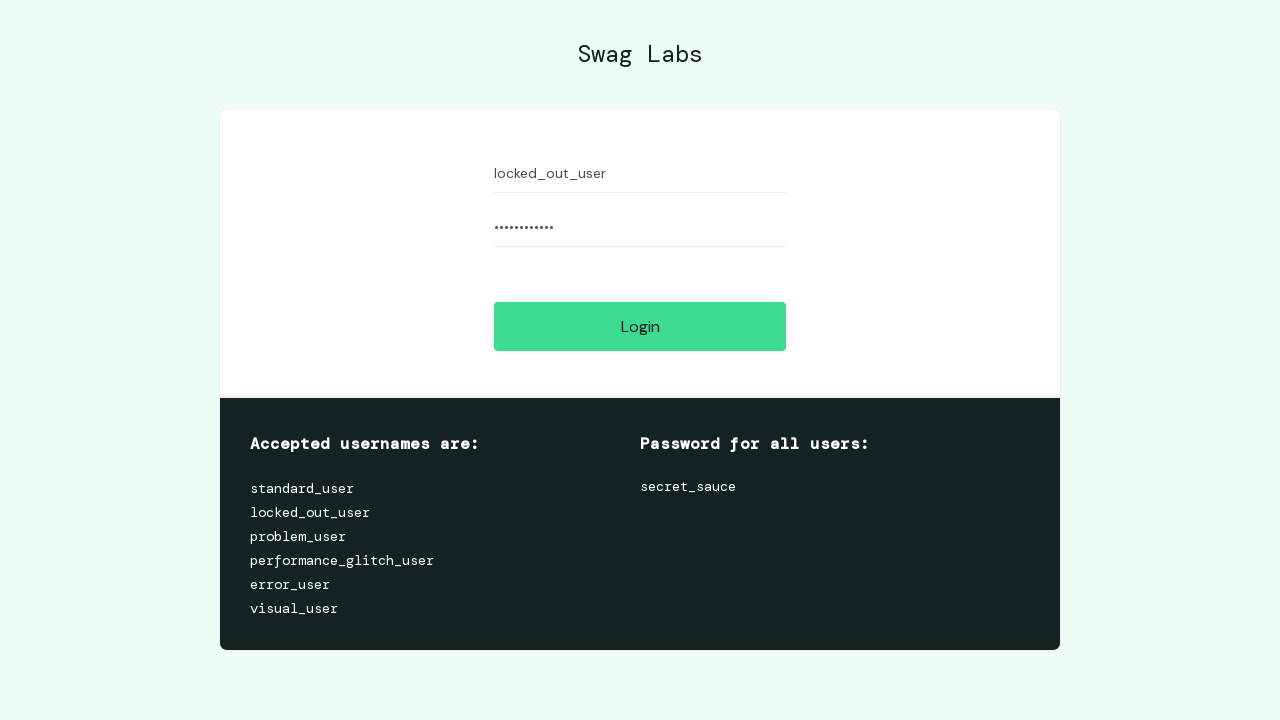

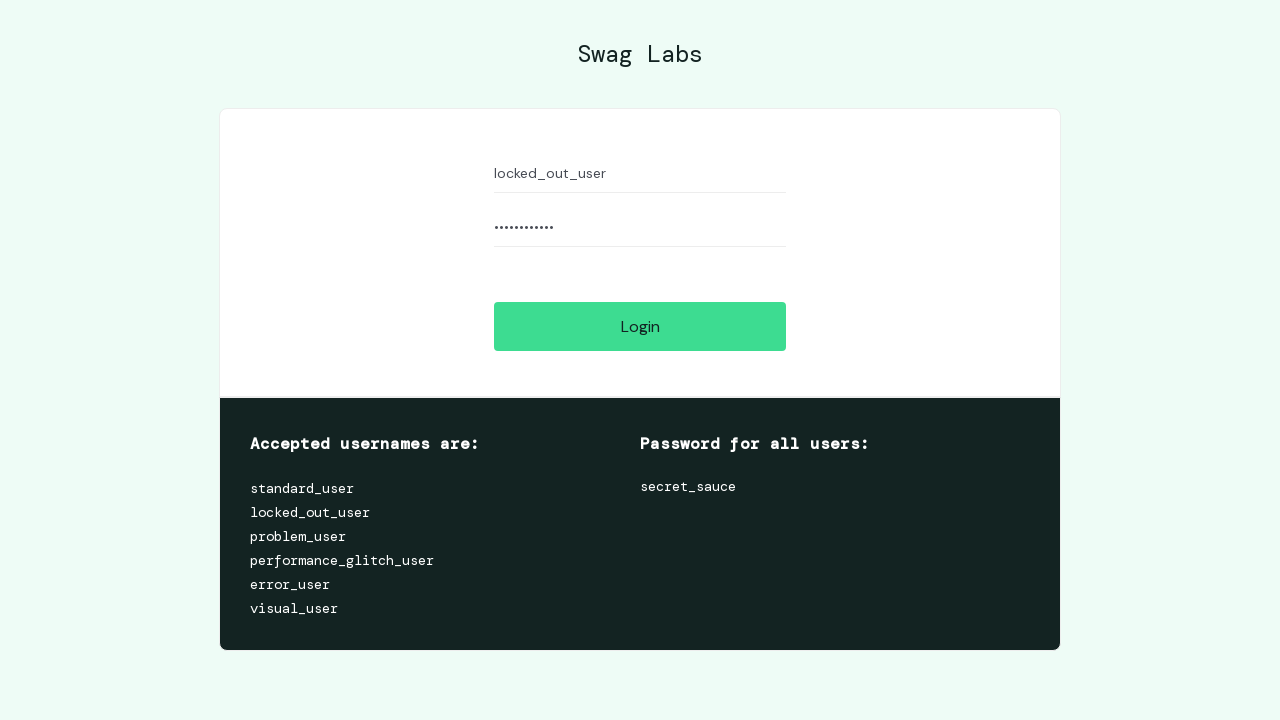